Tests the search results page on a property news website by waiting for articles to load and clicking through pagination to load more articles.

Starting URL: https://www.propertynews.ae/?s=real+estate

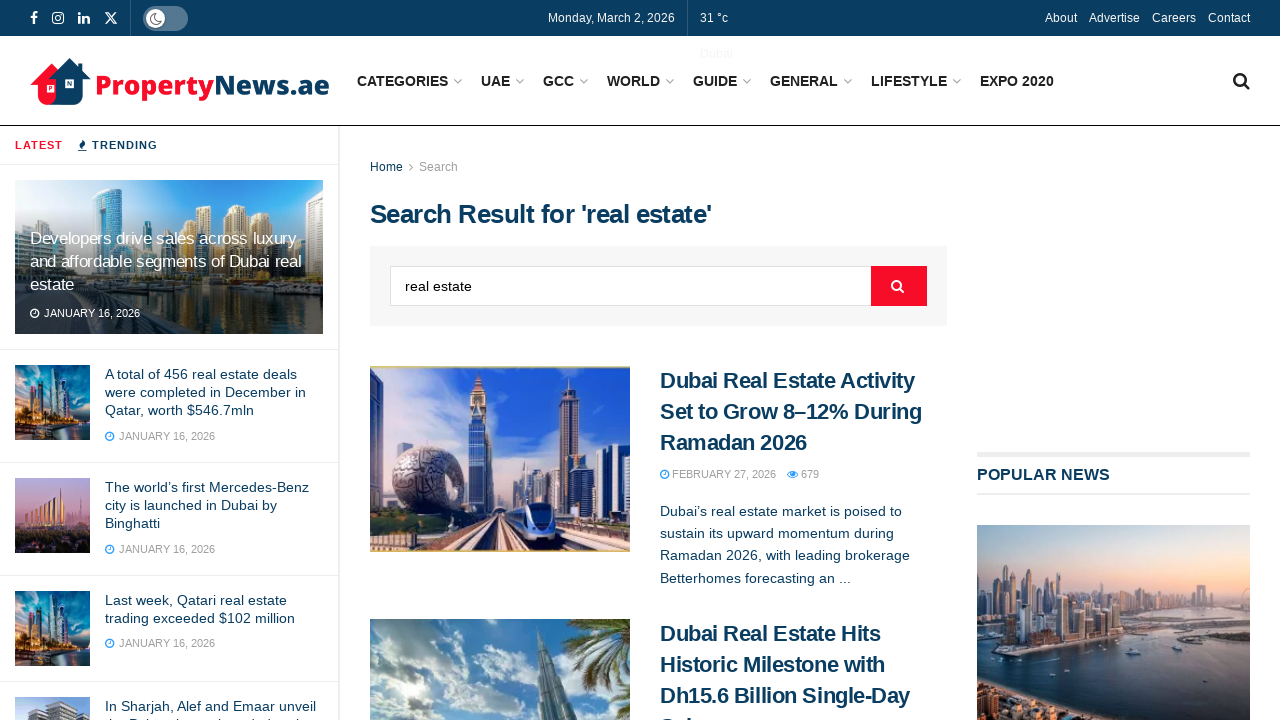

Waited for articles to load on search results page
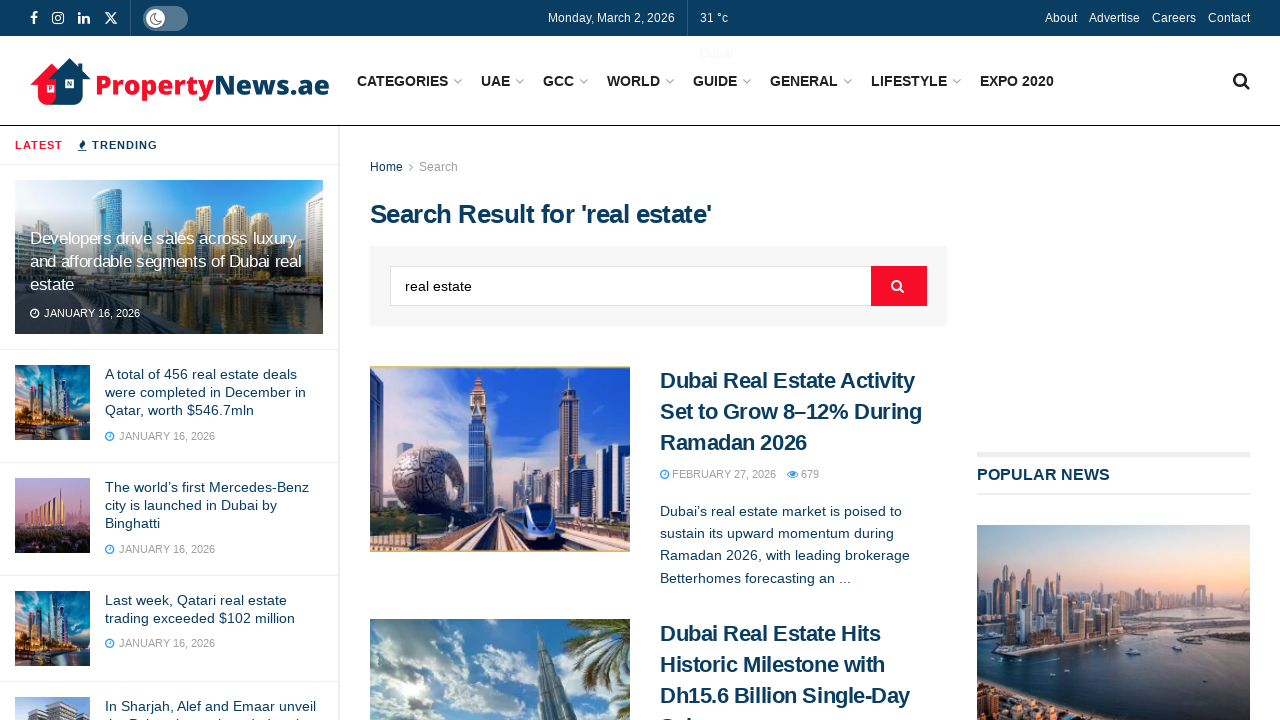

Clicked next pagination link to load more articles at (742, 361) on a.next
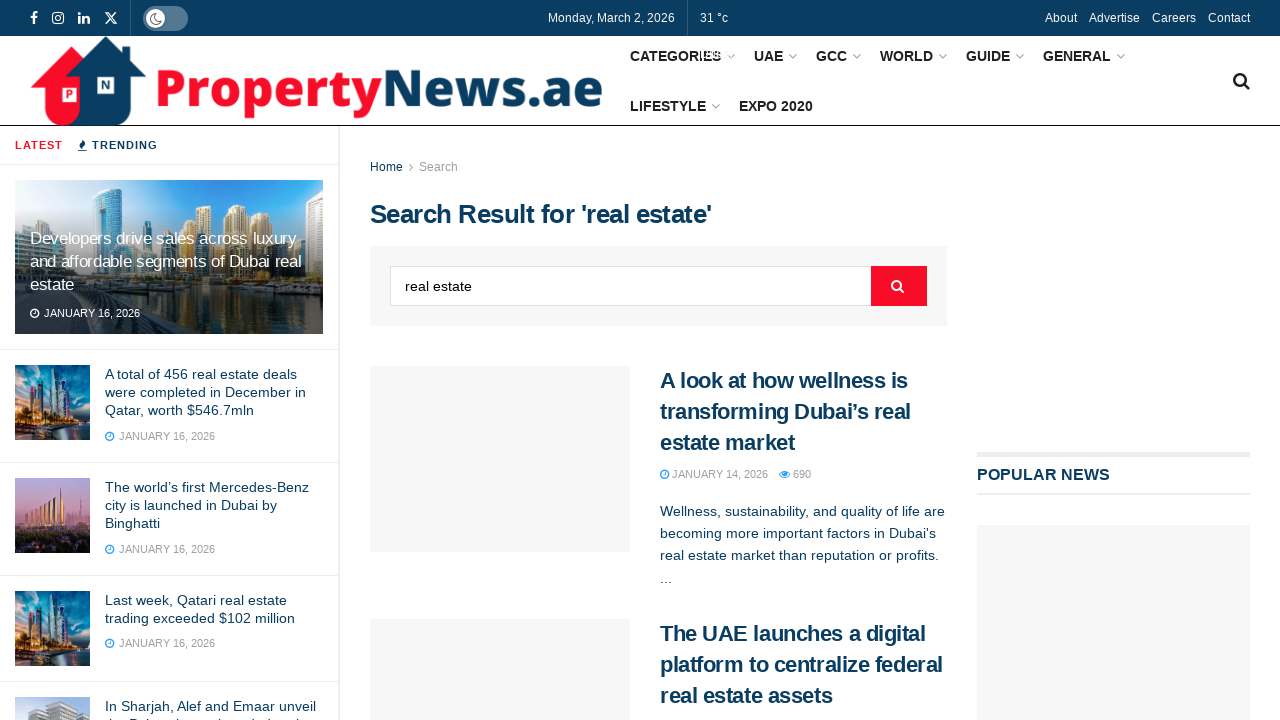

Waited for new articles to load after first pagination
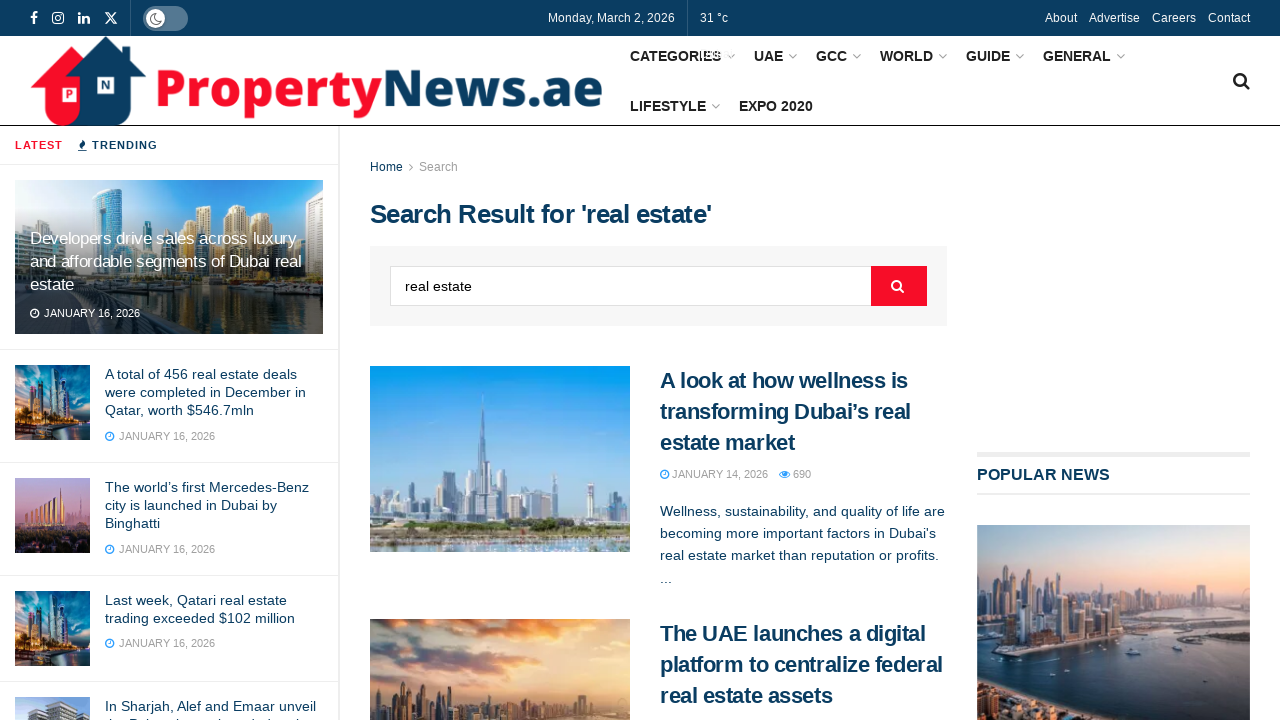

Clicked next pagination link again at (781, 361) on a.next
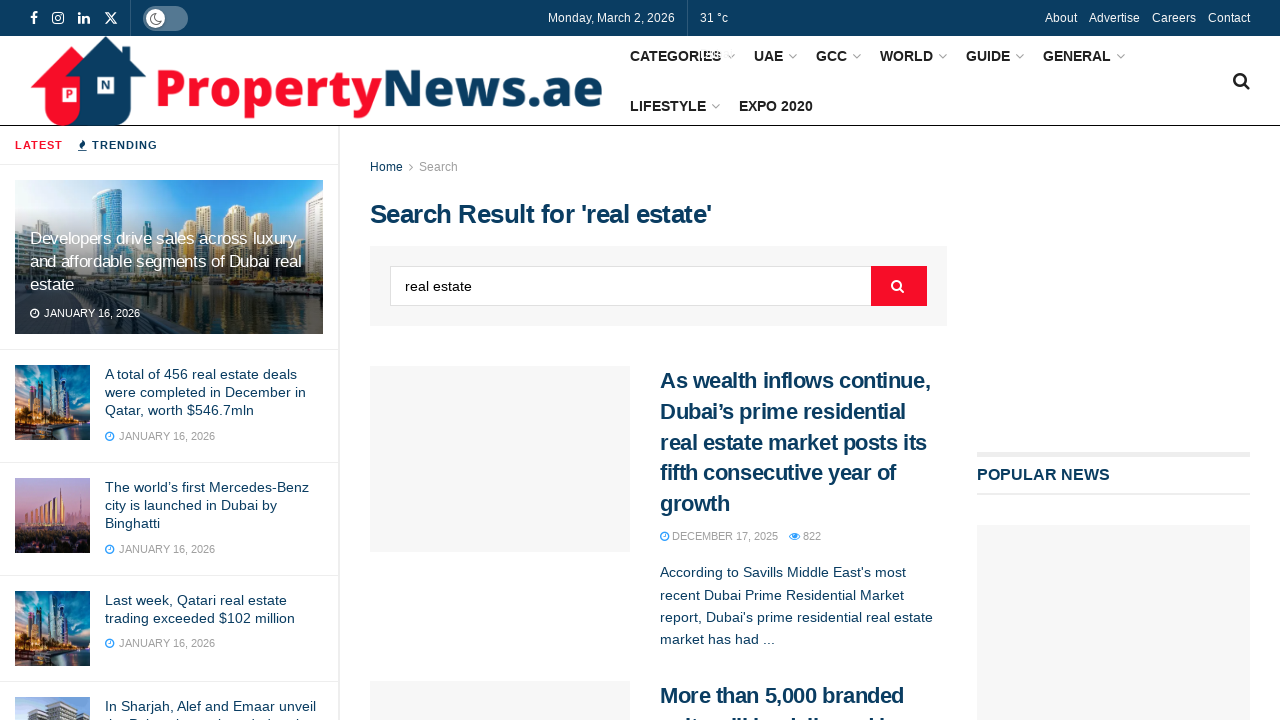

Waited for articles to load after second pagination
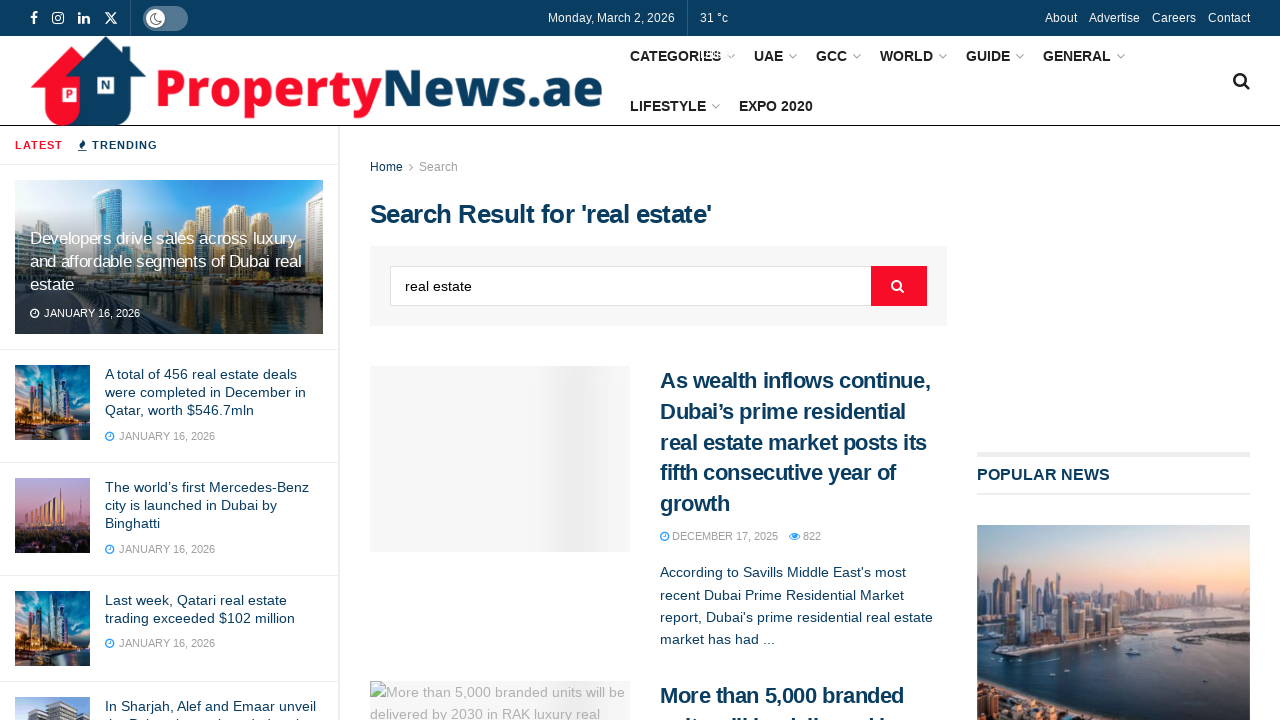

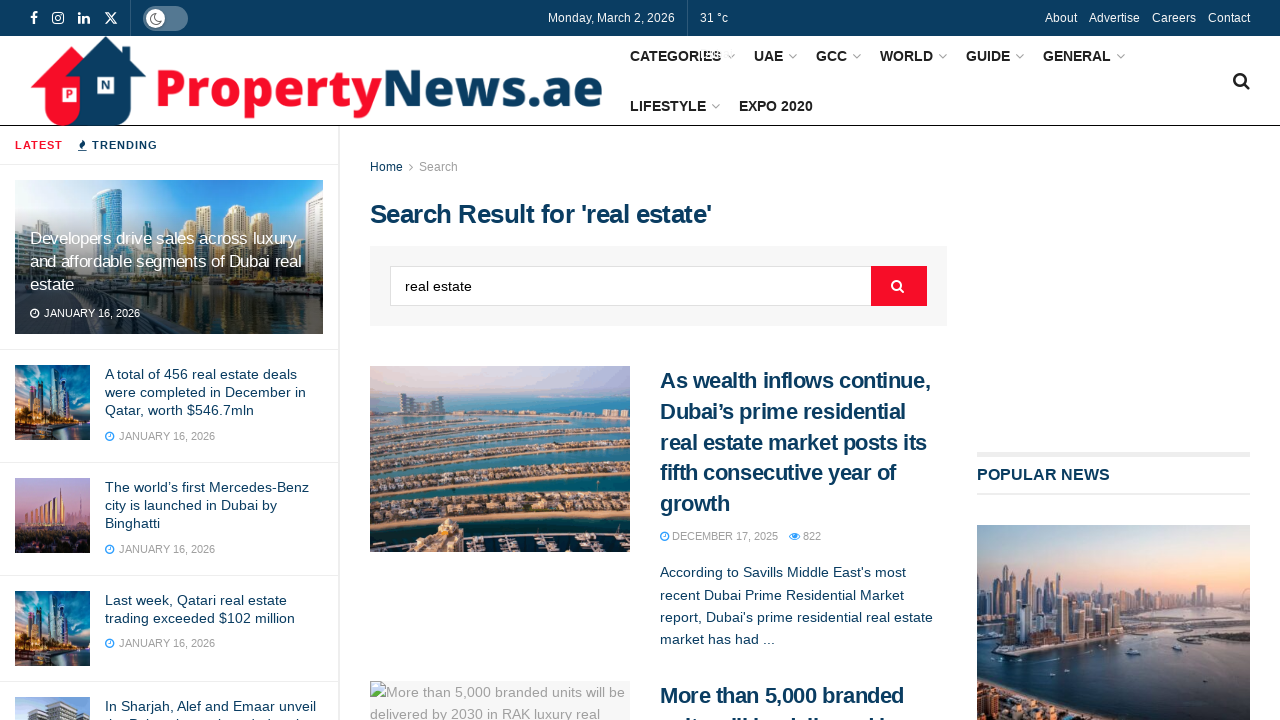